Tests the add to cart functionality on BrowserStack demo site by clicking add to cart on a product and verifying the cart opens with the correct product displayed

Starting URL: https://www.bstackdemo.com

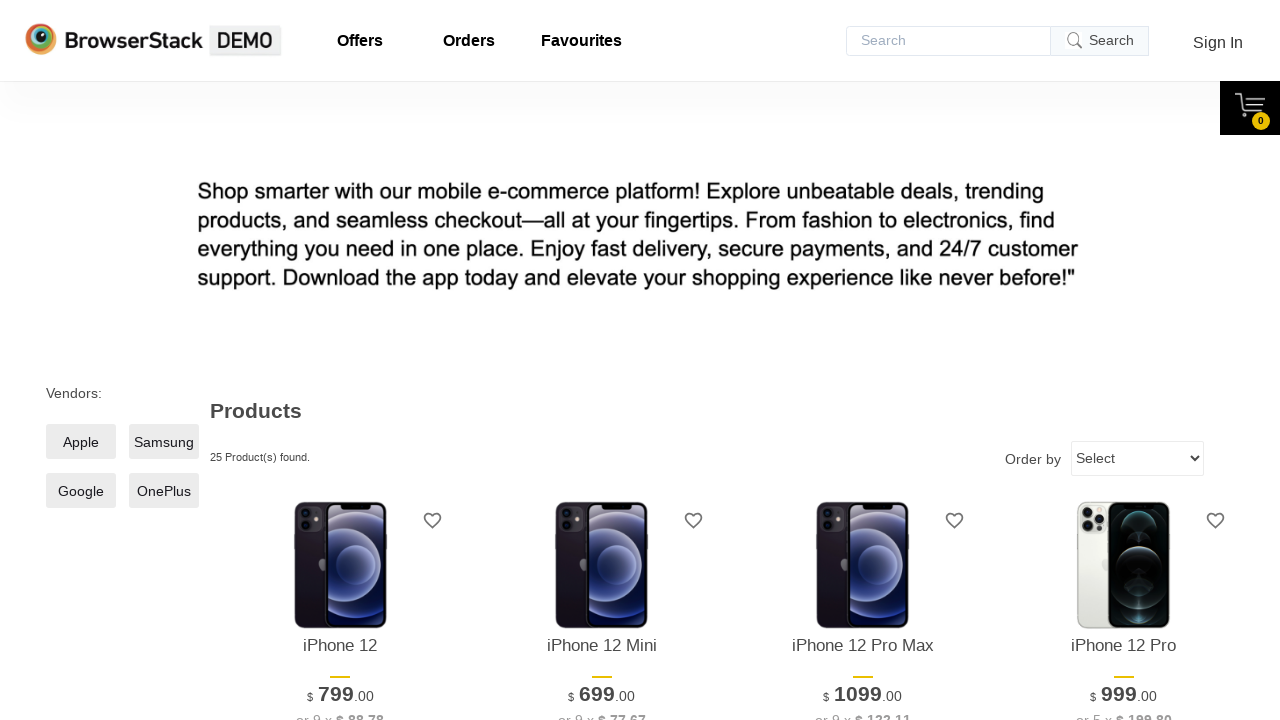

Retrieved product text from first product
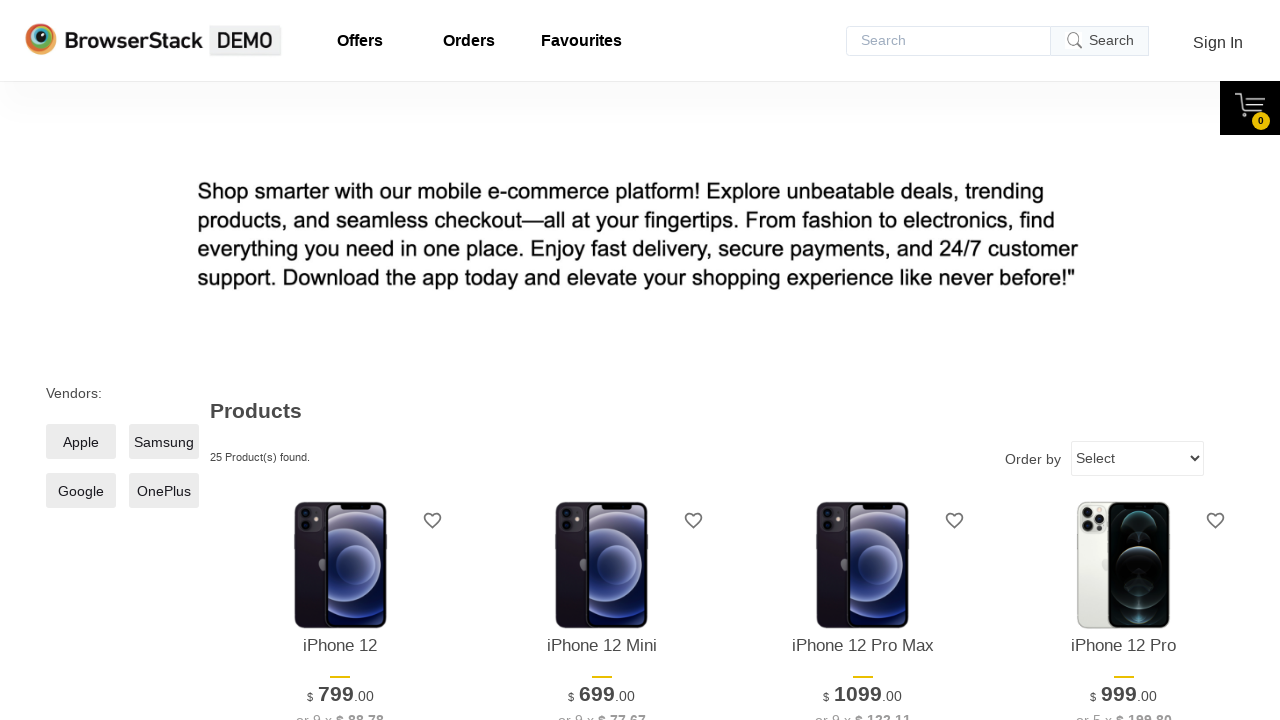

Clicked add to cart button for first product at (340, 361) on xpath=//*[@id='1']/div[4]
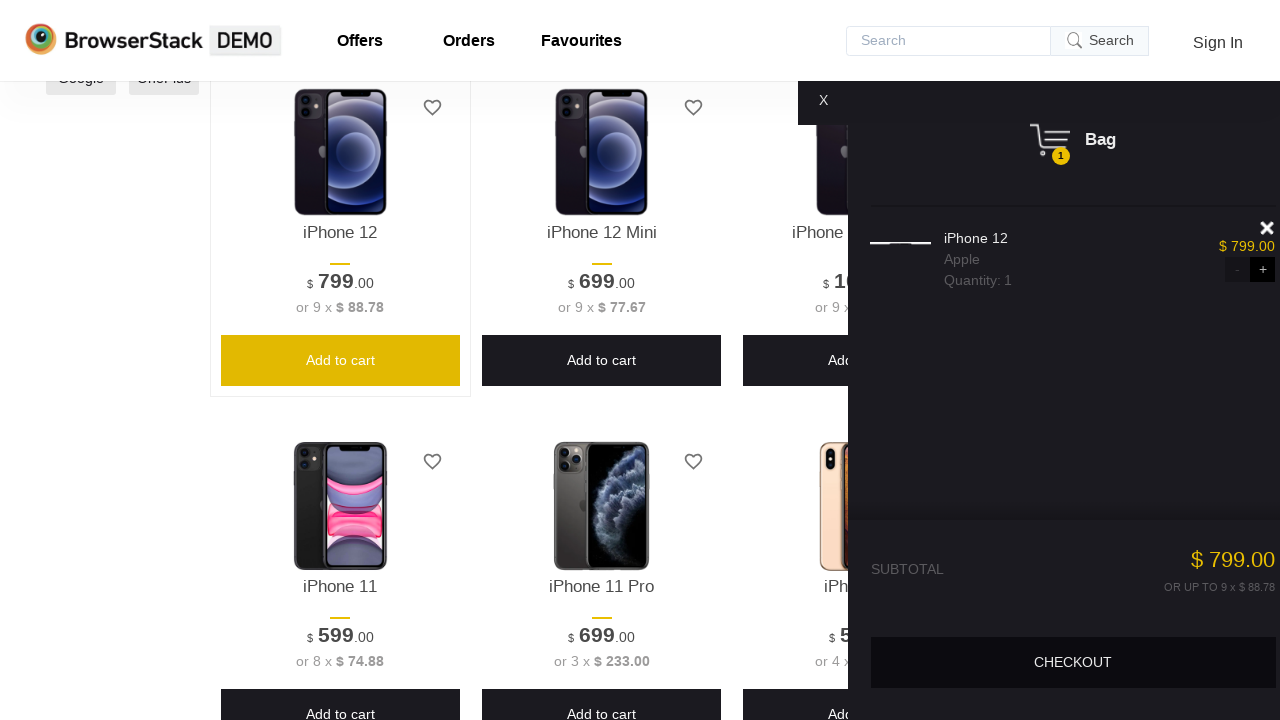

Cart content became visible
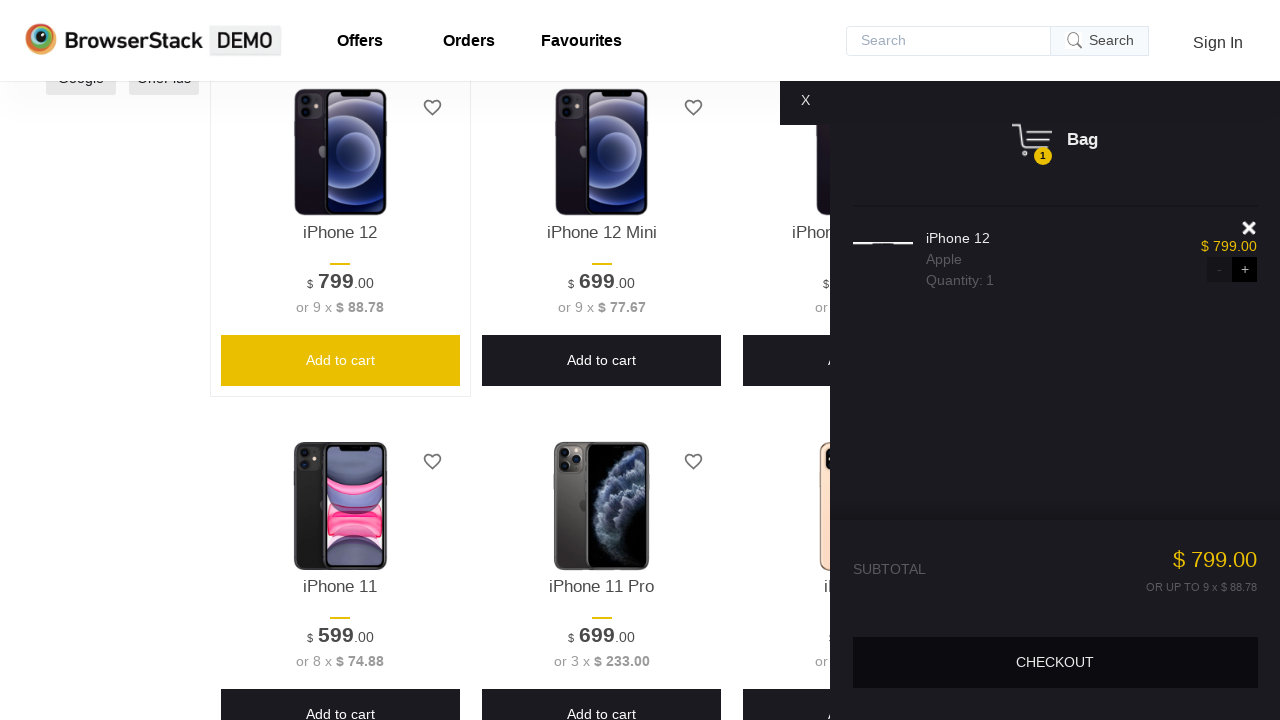

Retrieved product text from cart
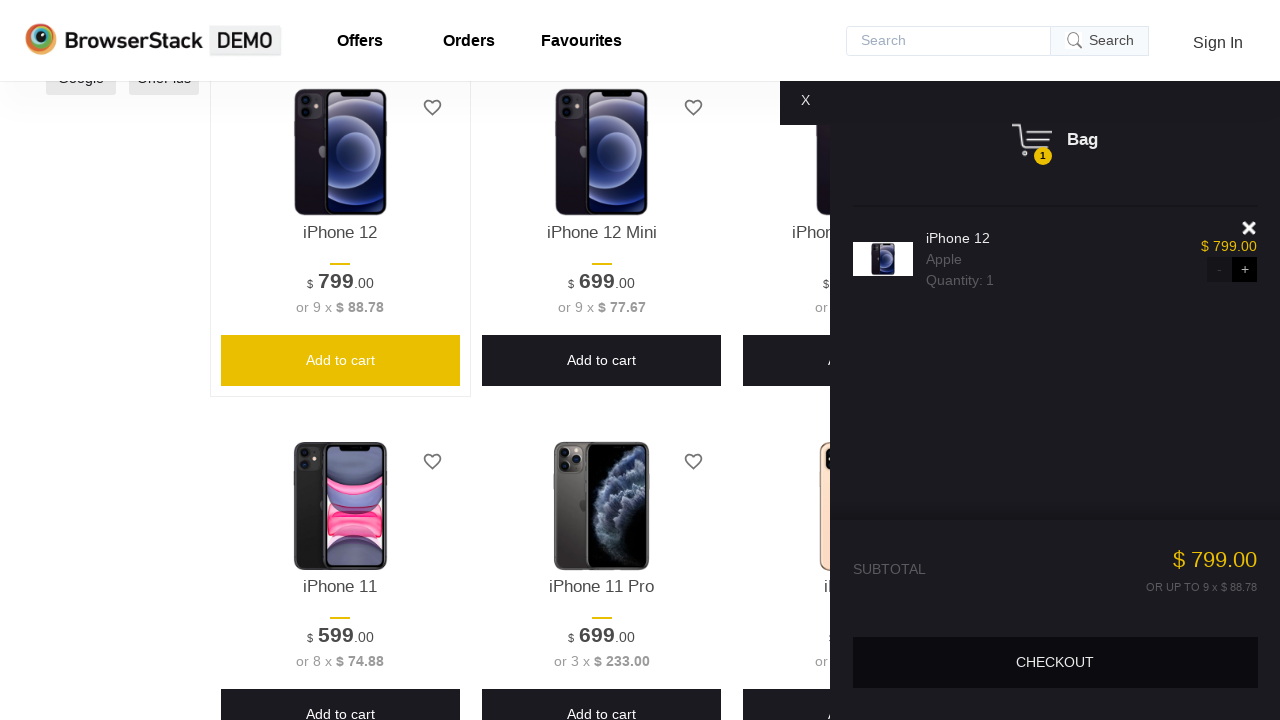

Verified product in cart matches product on screen: iPhone 12
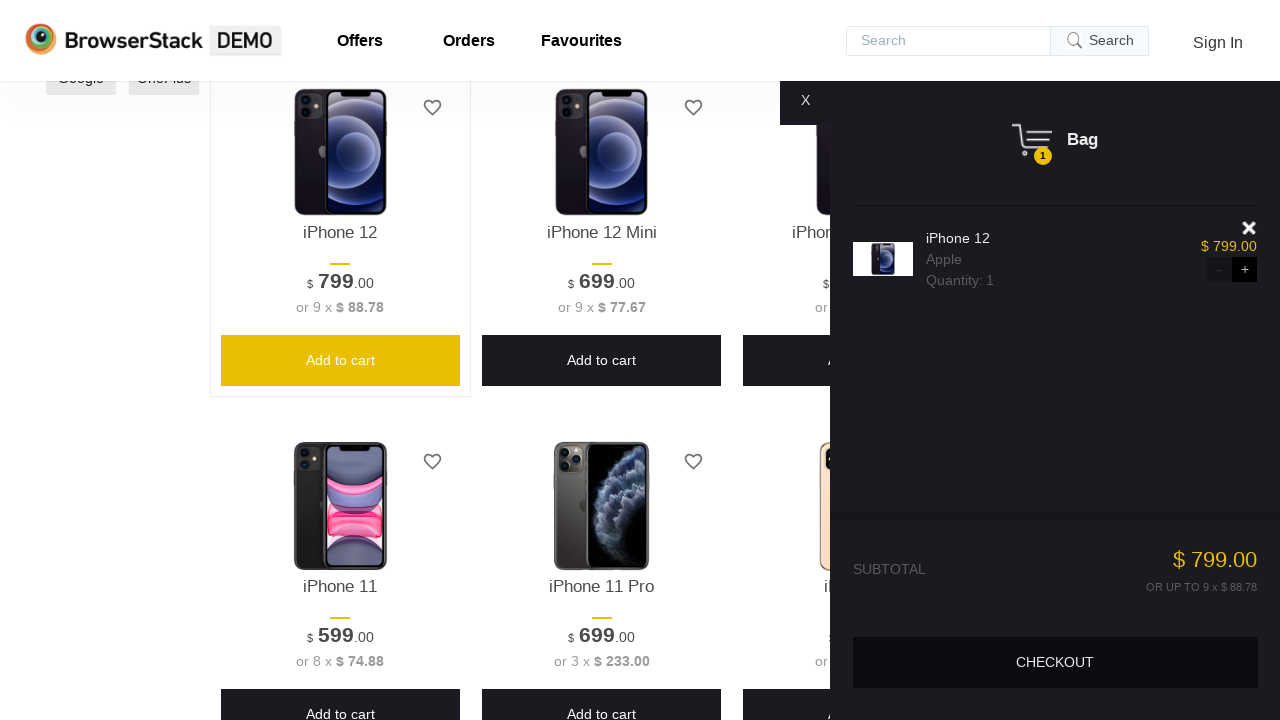

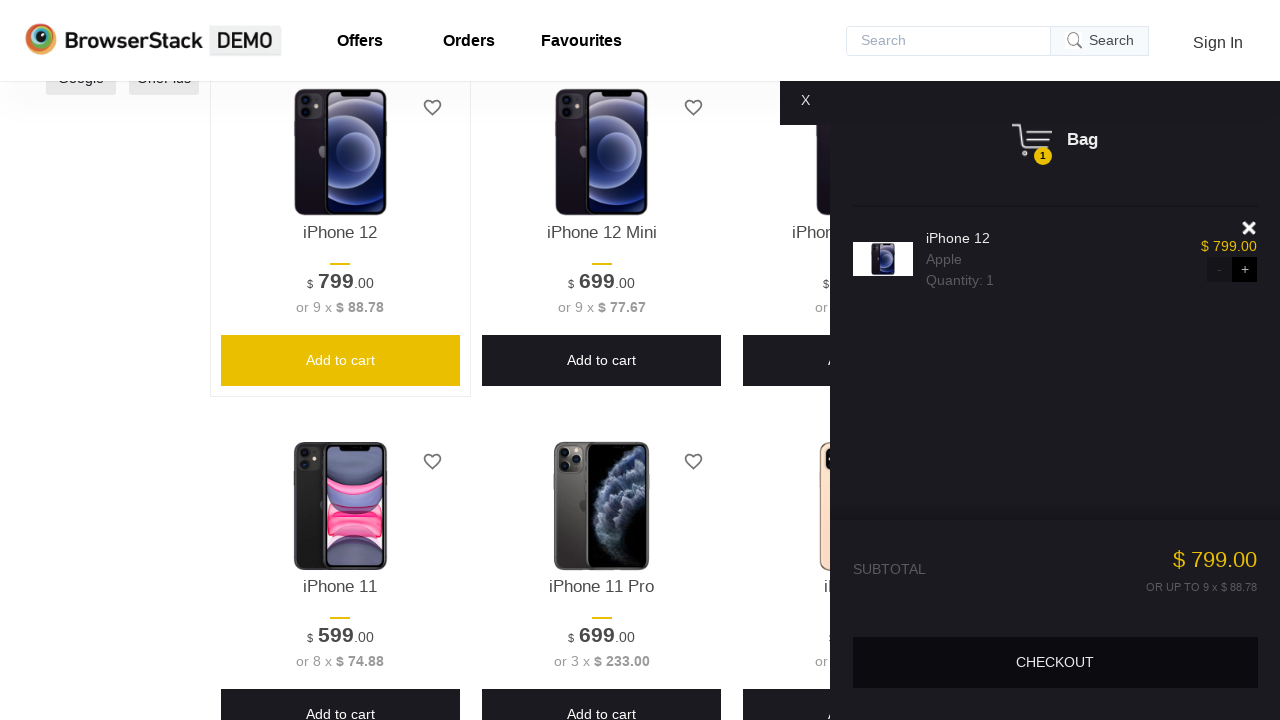